Tests JavaScript prompt alert functionality by clicking a button to trigger a prompt dialog, entering text into it, accepting the alert, and verifying the result message is displayed.

Starting URL: https://training-support.net/webelements/alerts

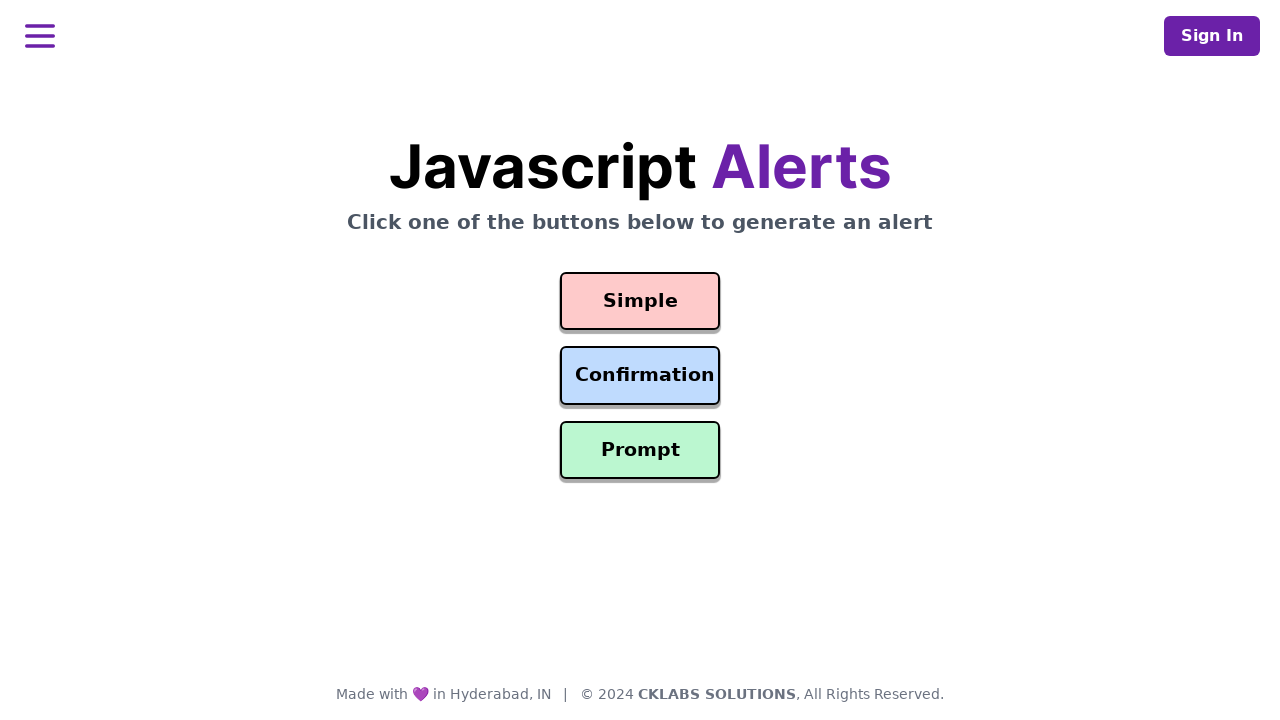

Set up dialog handler to accept prompt with 'Fantastic!'
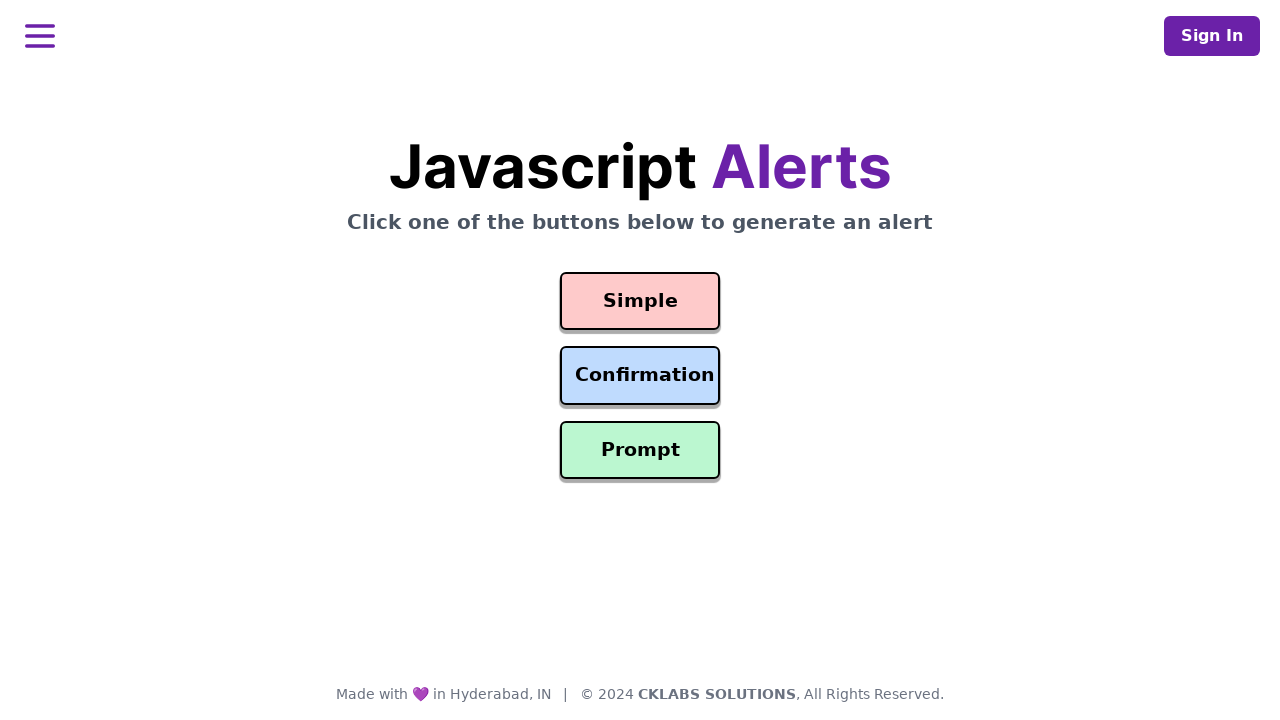

Clicked prompt button to trigger dialog at (640, 450) on #prompt
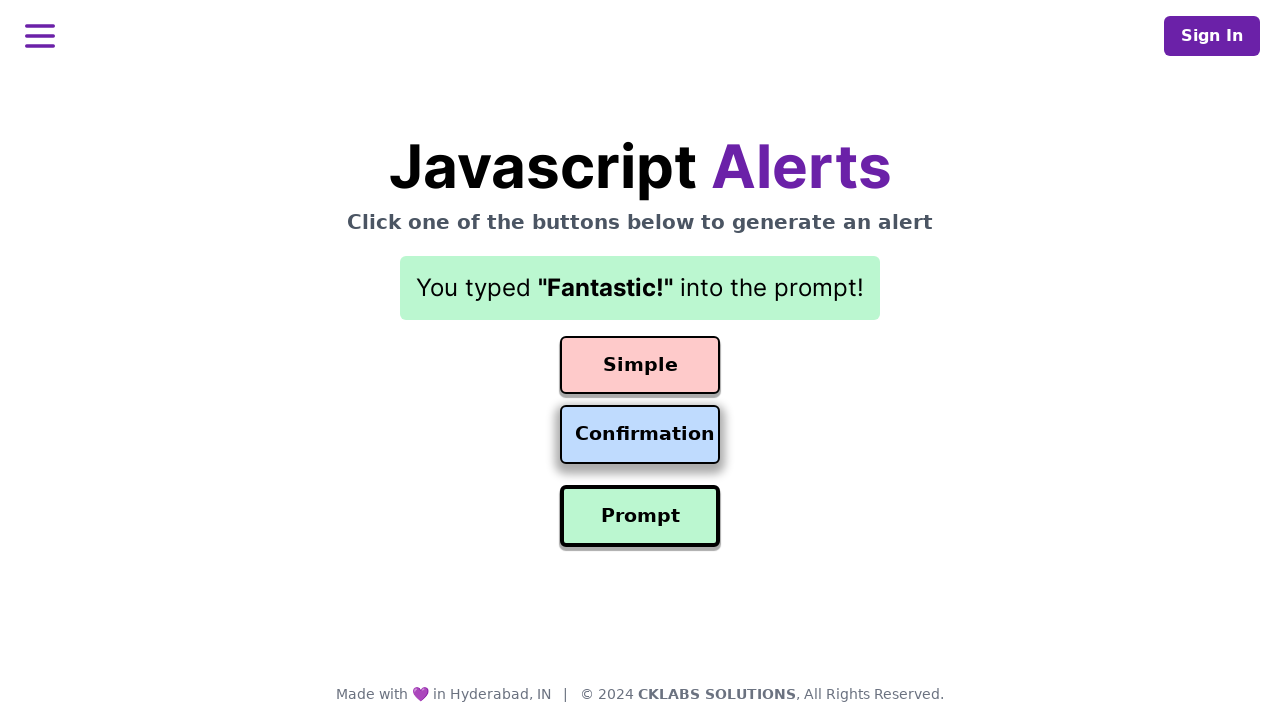

Result element became visible after accepting prompt
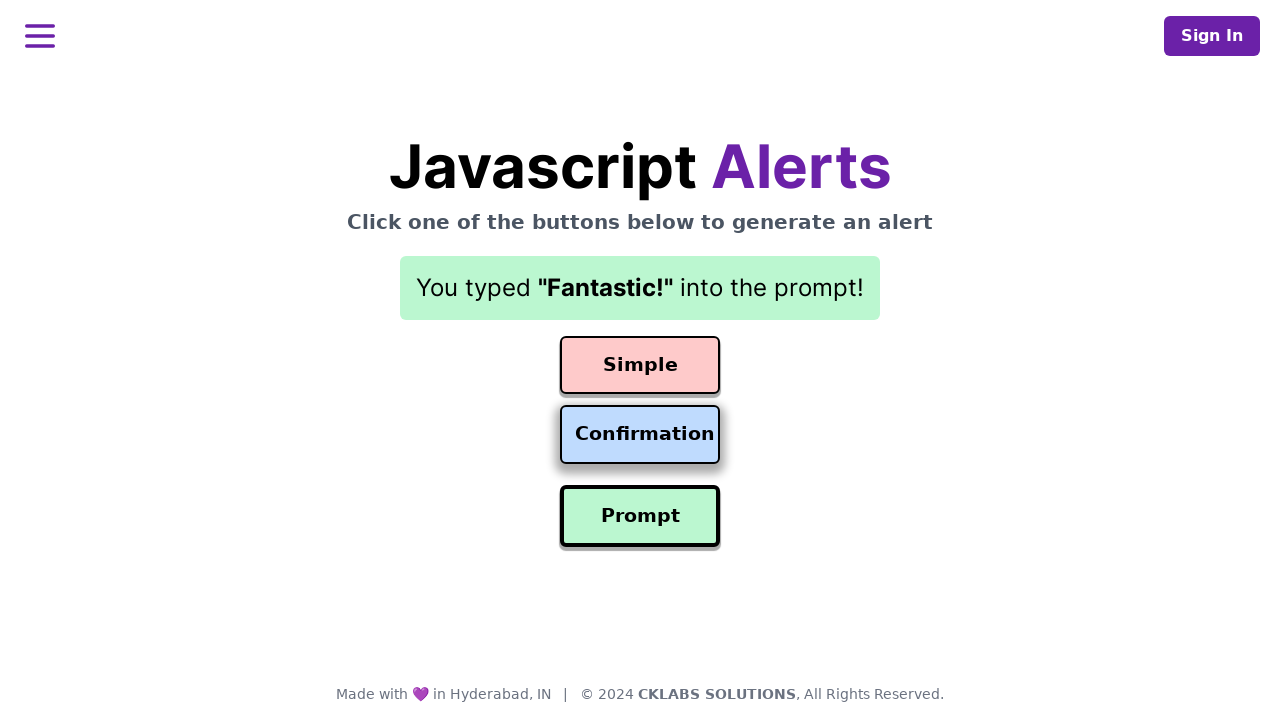

Verified result message is displayed with user input
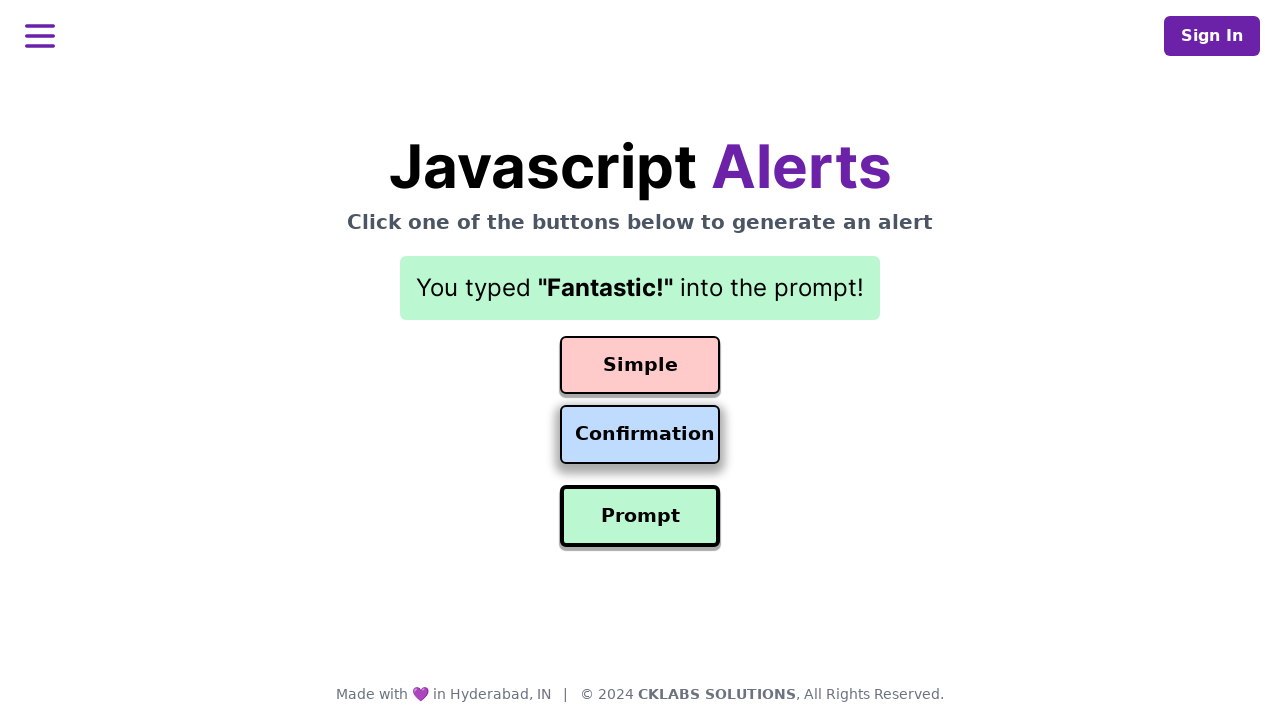

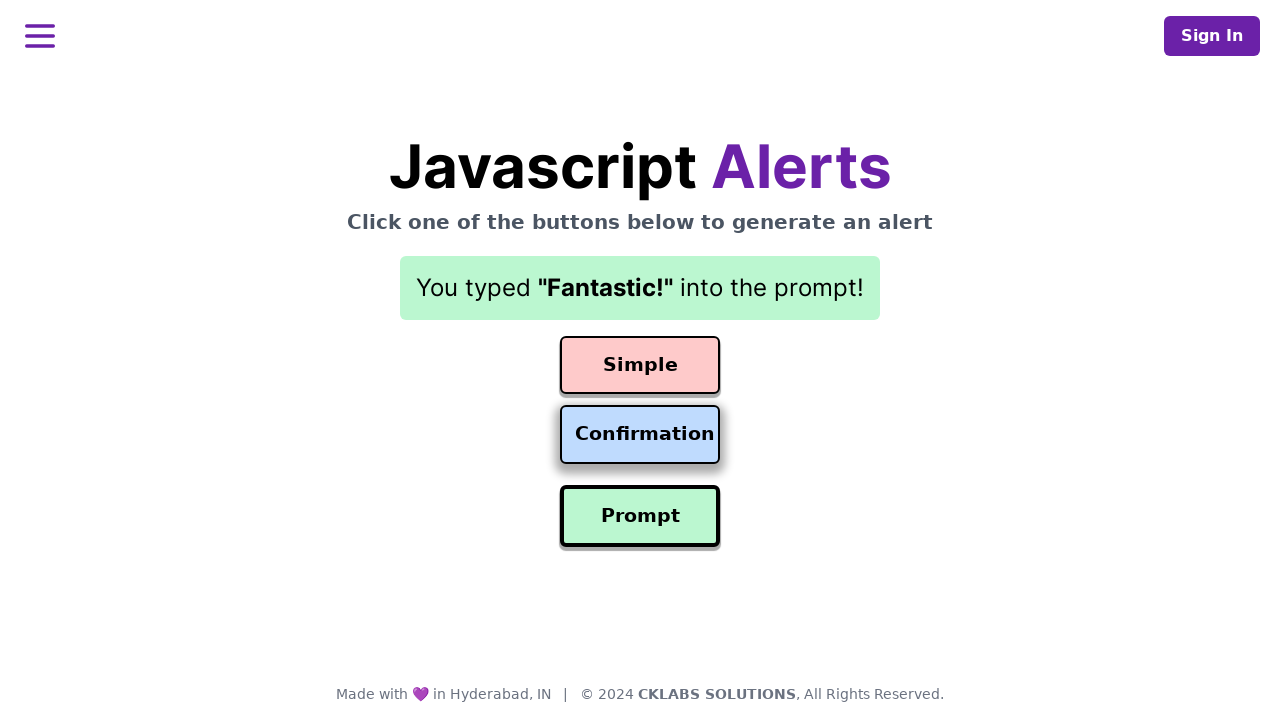